Navigates to Paytm website and maximizes the browser window

Starting URL: https://paytm.com

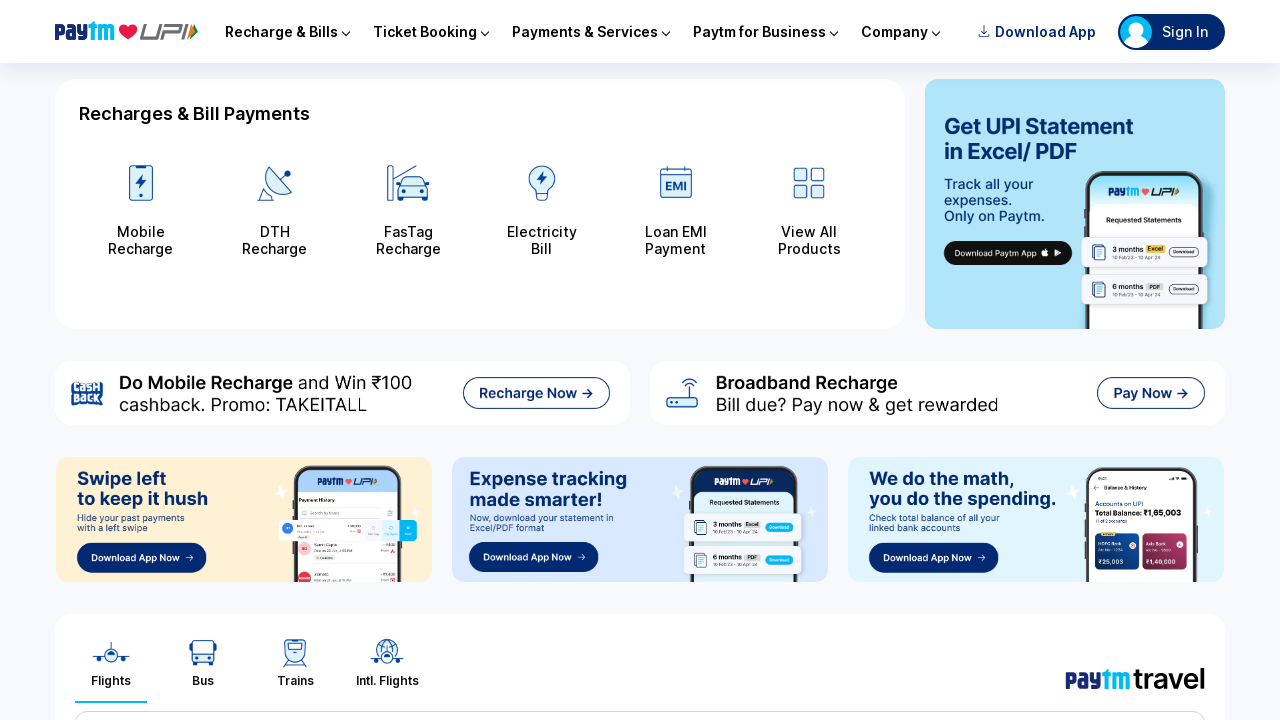

Navigated to Paytm website
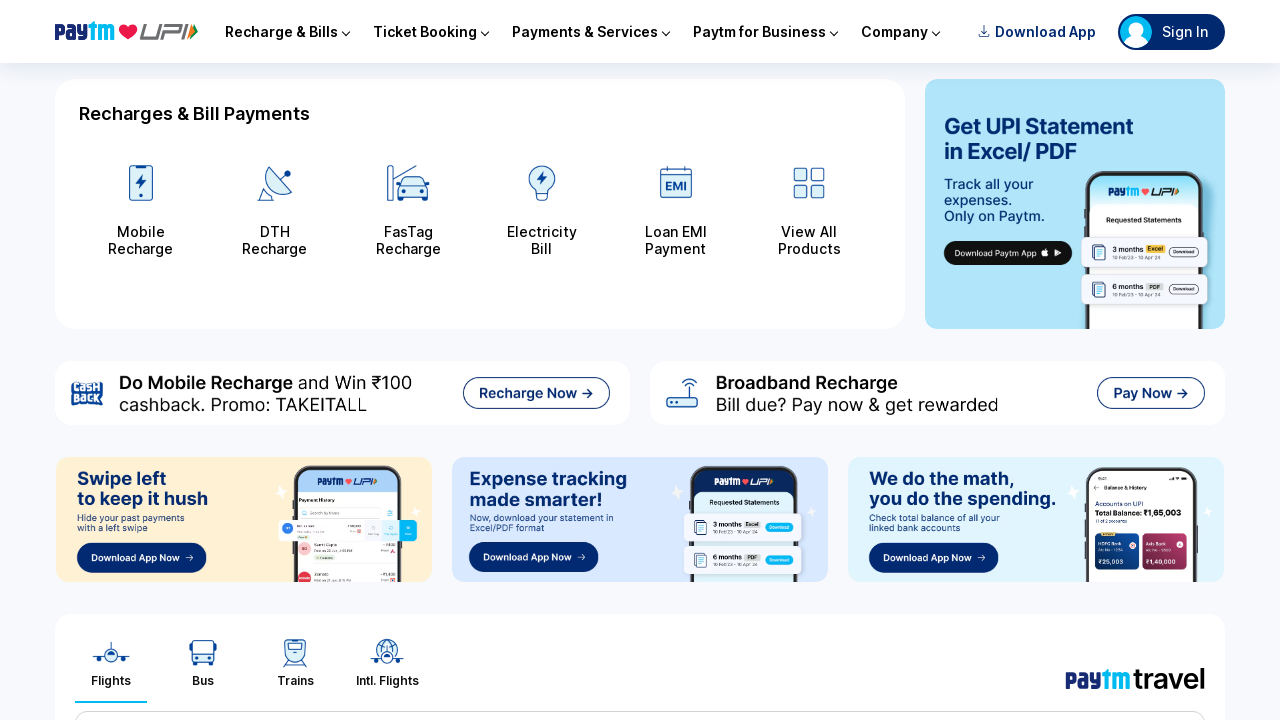

Maximized browser window to 1920x1080
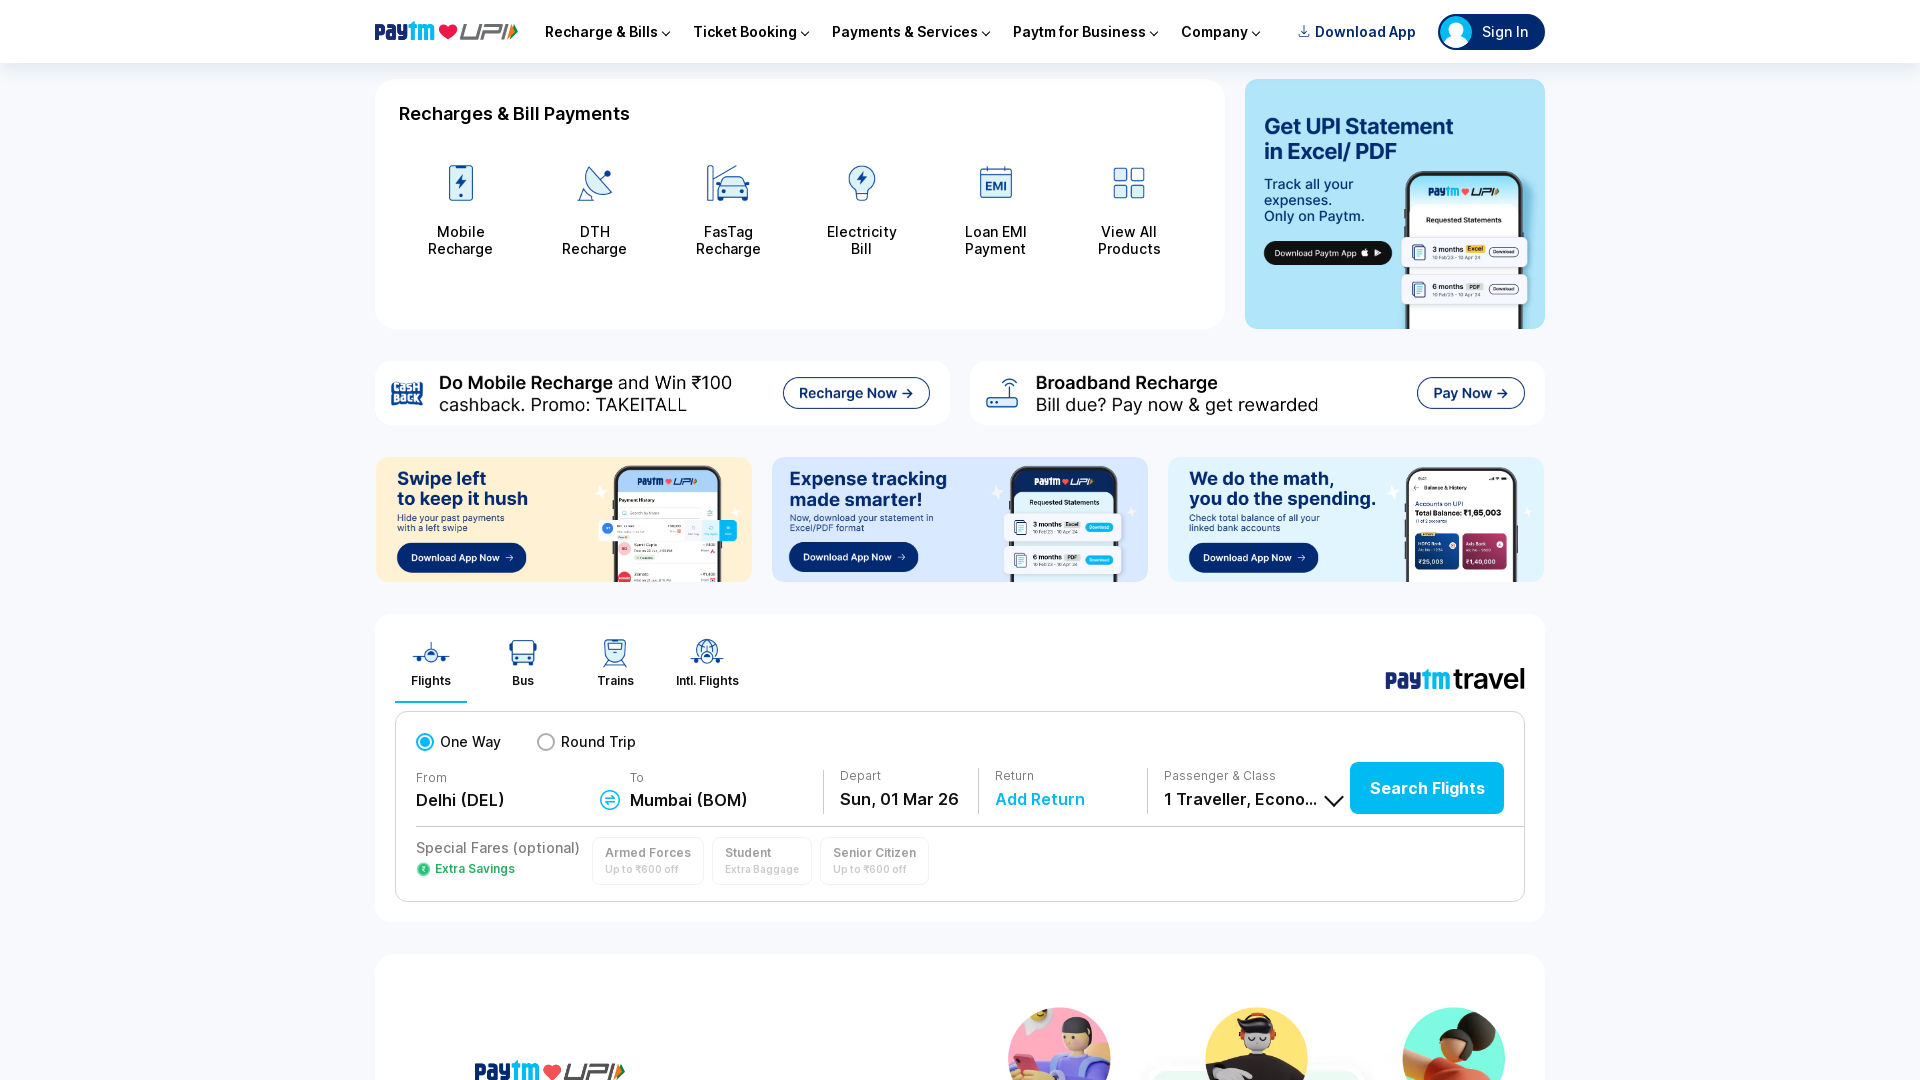

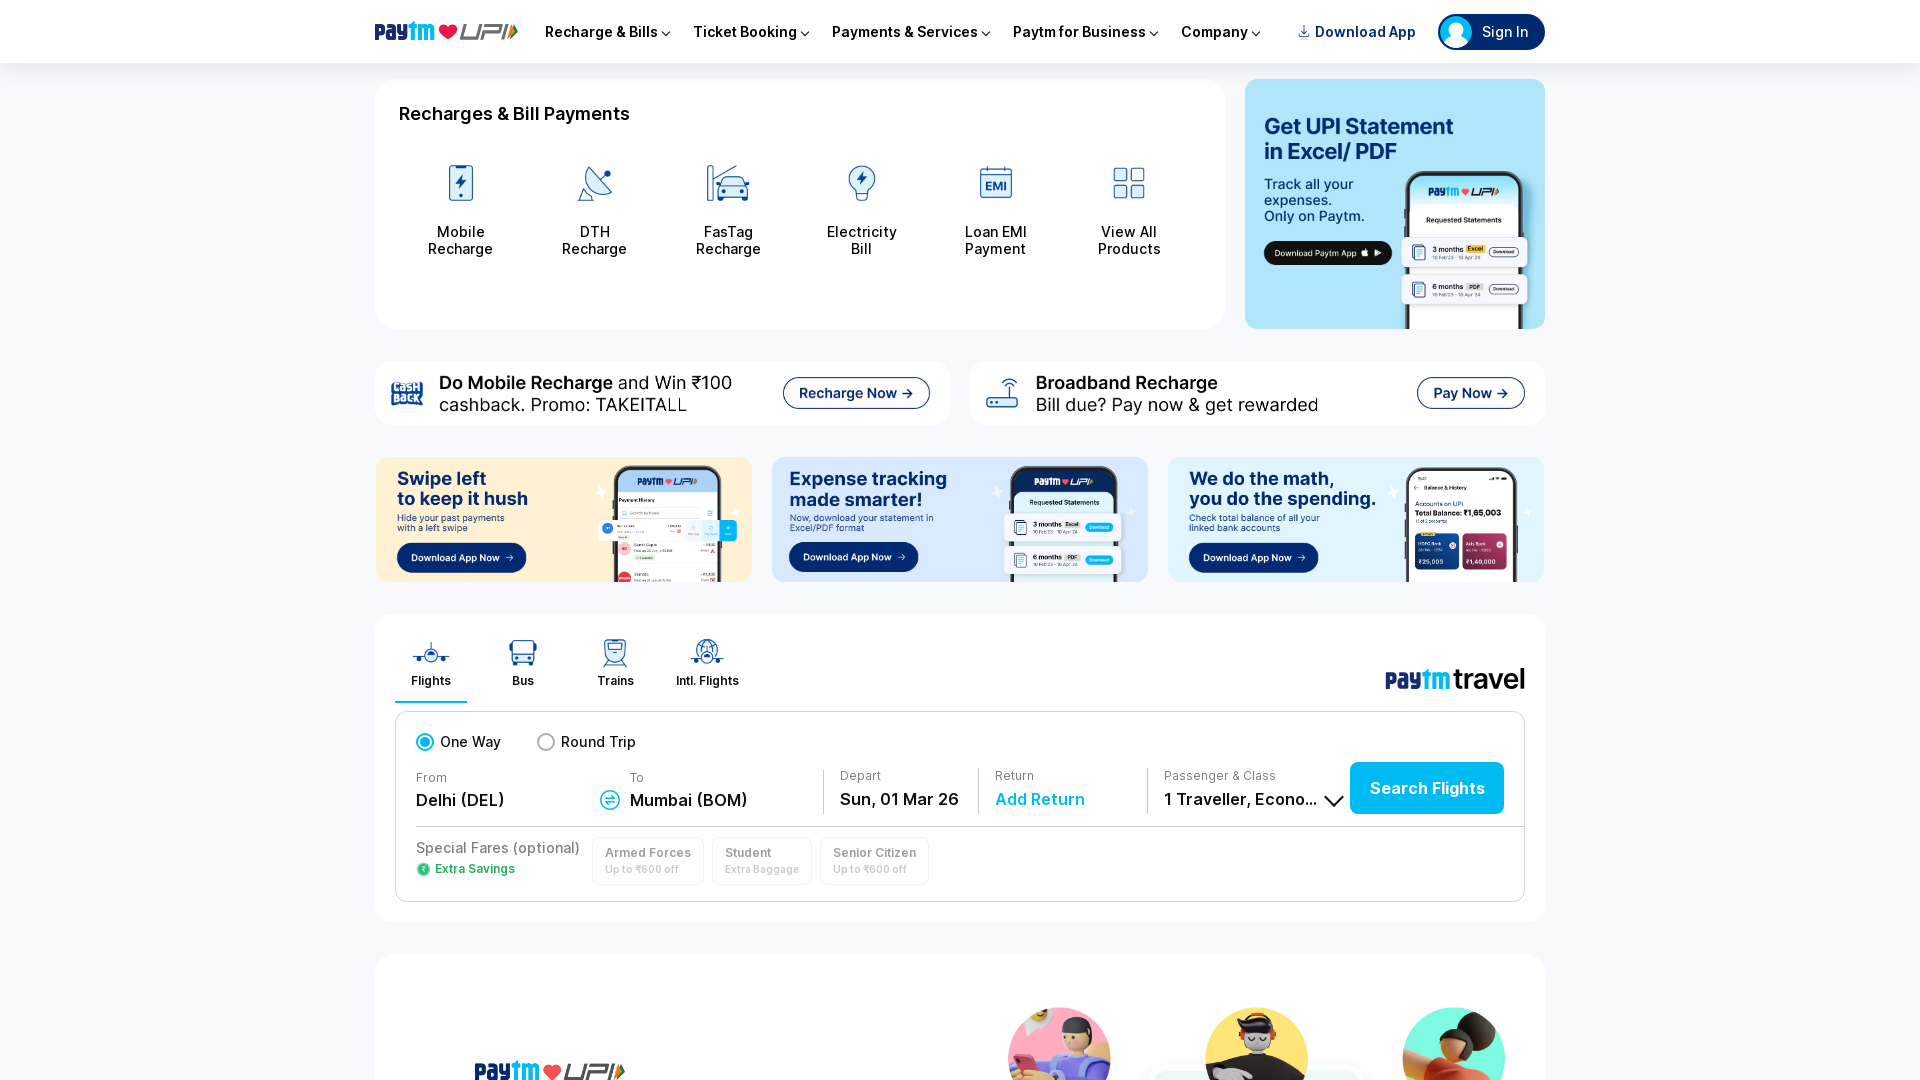